Tests product navigation on a Shopify demo store by clicking on the catalog menu, selecting a product (Brown Shades), and verifying the product name is displayed correctly.

Starting URL: https://sauce-demo.myshopify.com/

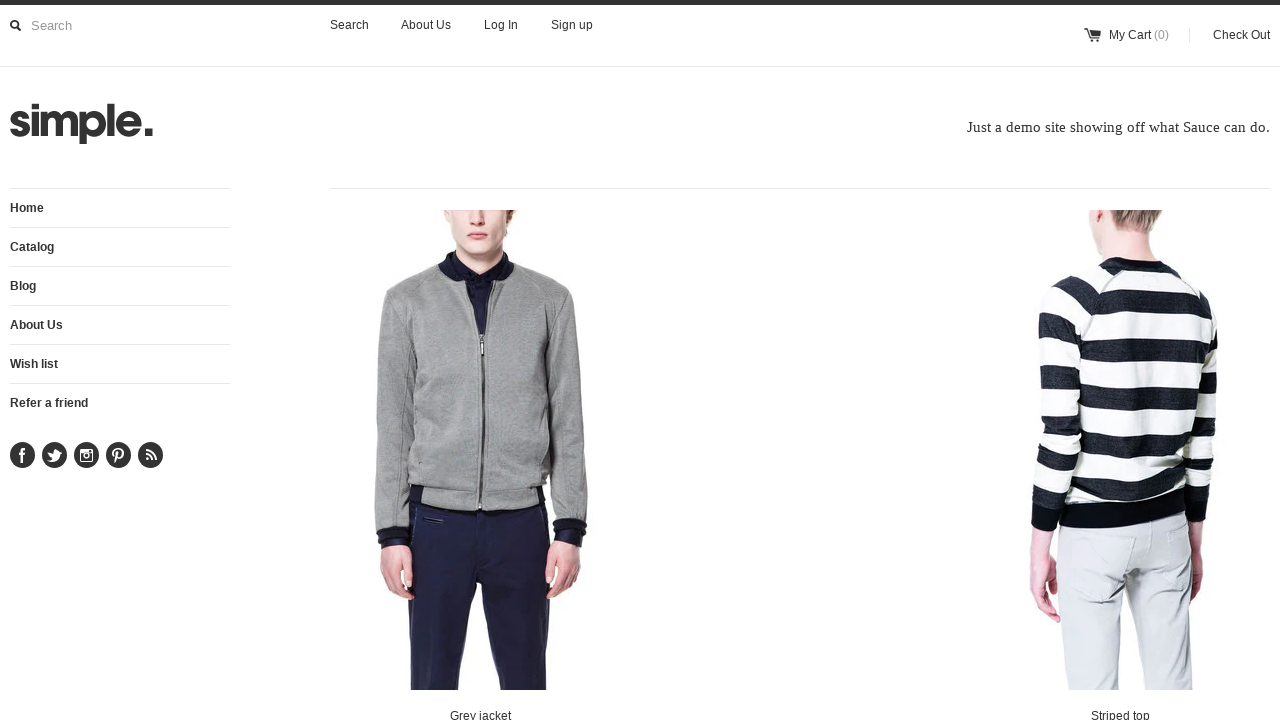

Clicked on catalog menu item at (120, 247) on #main-menu li:nth-child(2) a
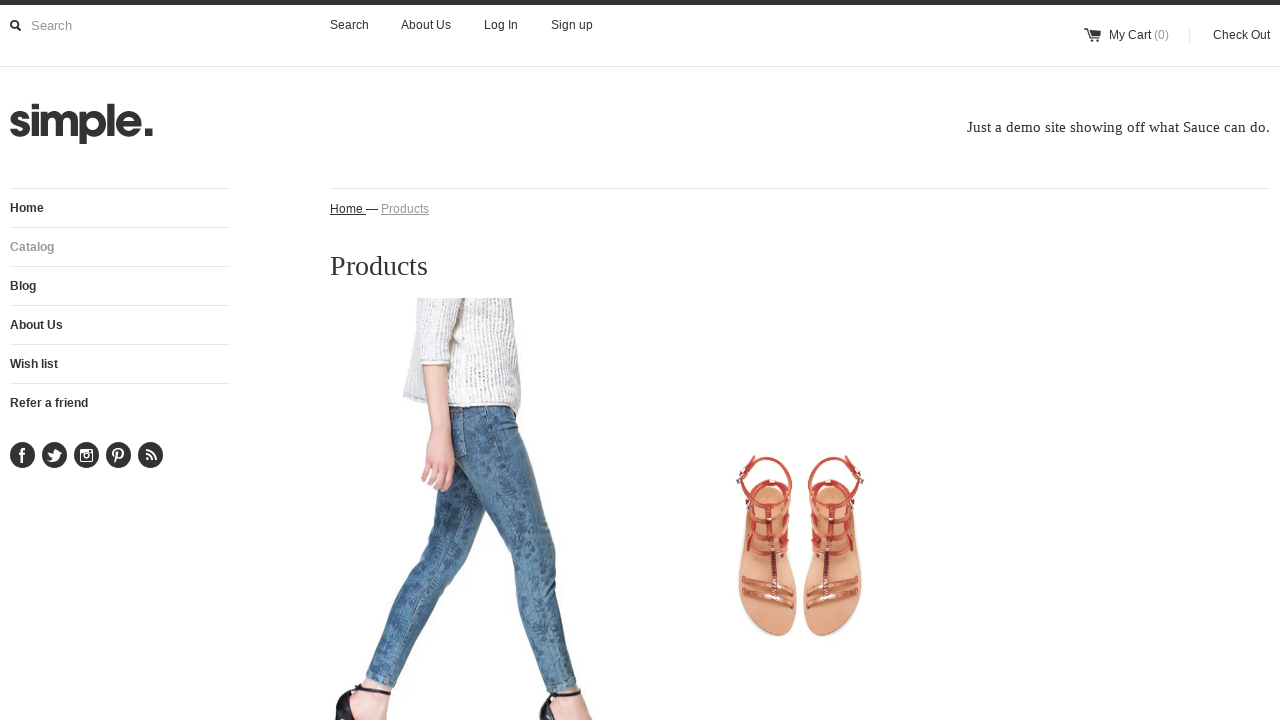

Product catalog loaded and product selector found
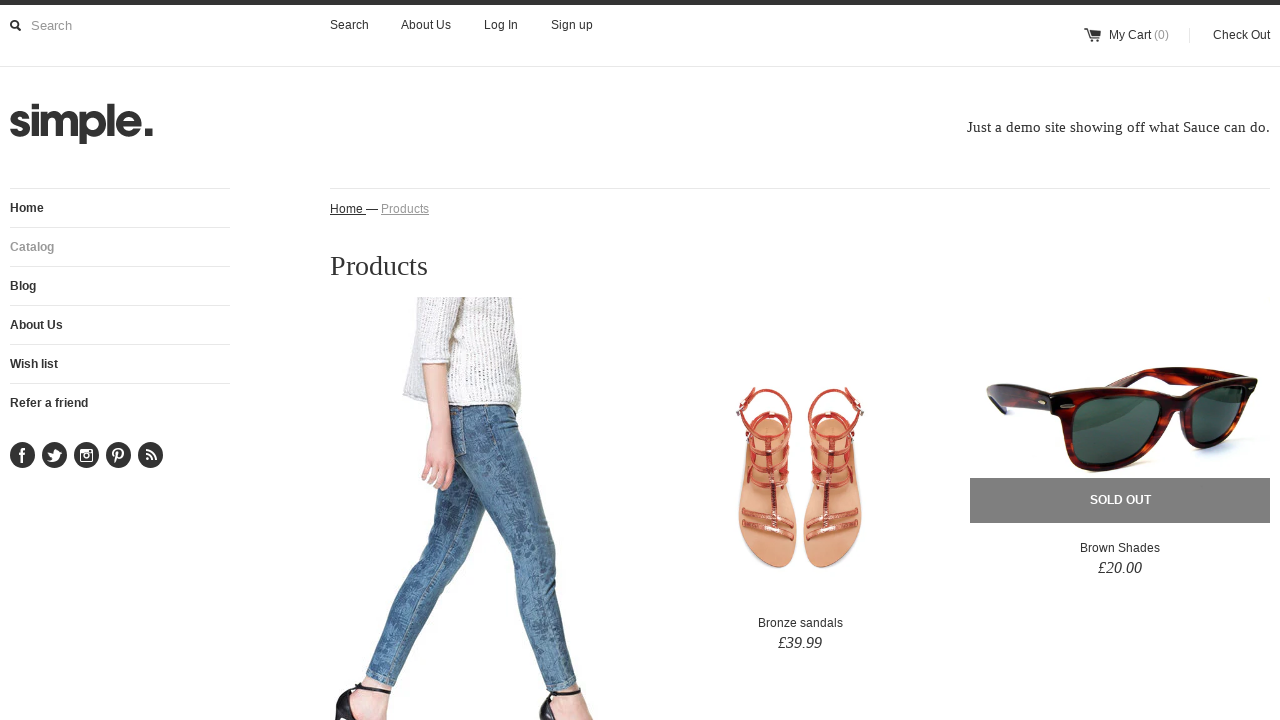

Clicked on Brown Shades product at (1120, 438) on #product-3
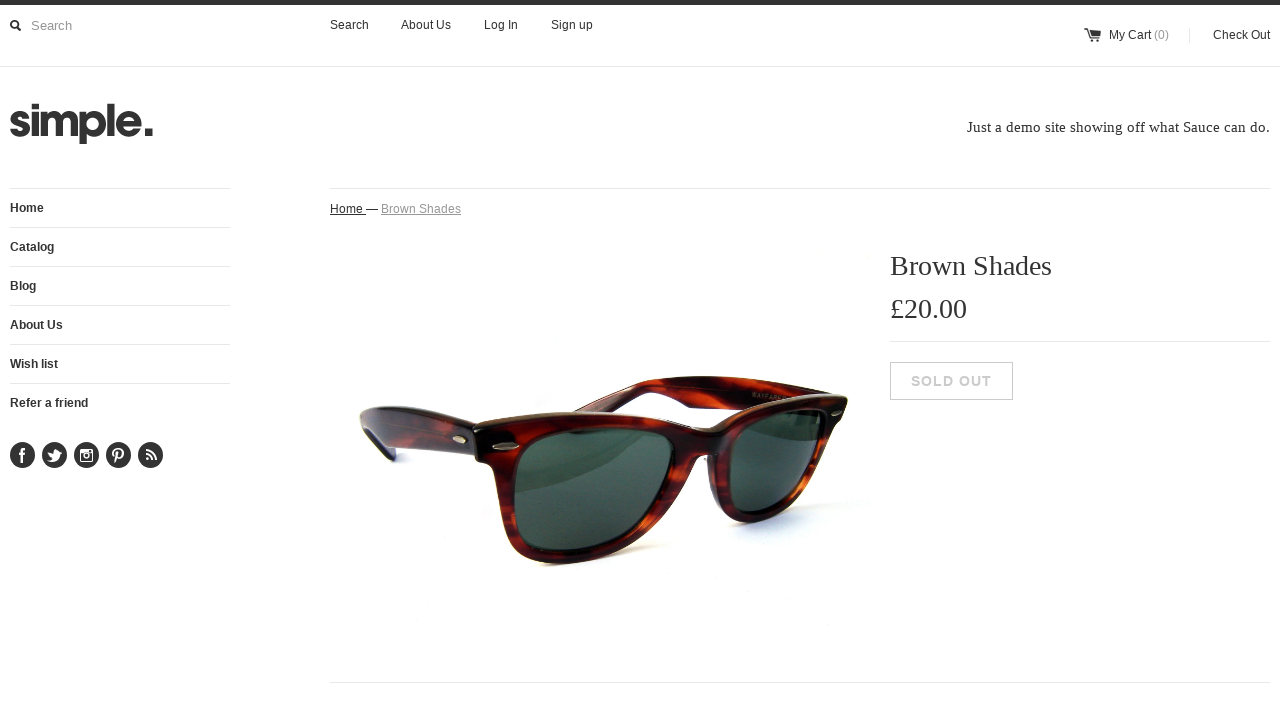

Product page loaded and product name element found
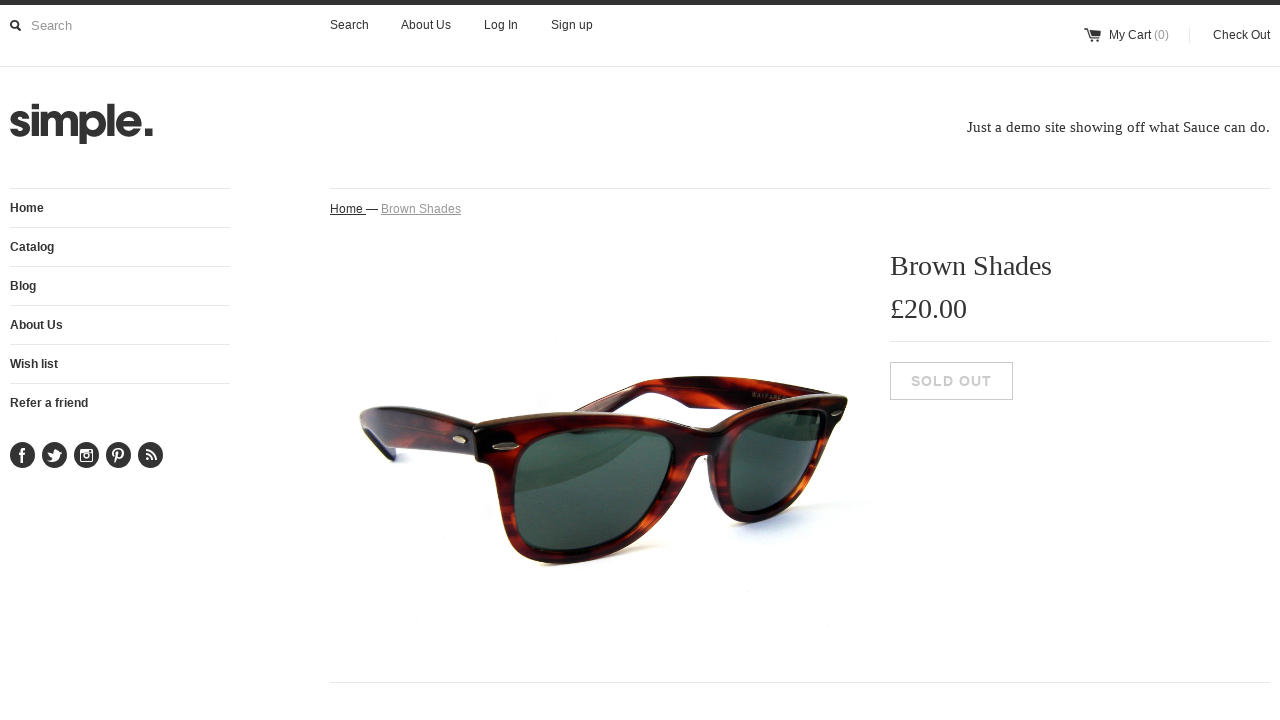

Retrieved product name: 'Brown Shades'
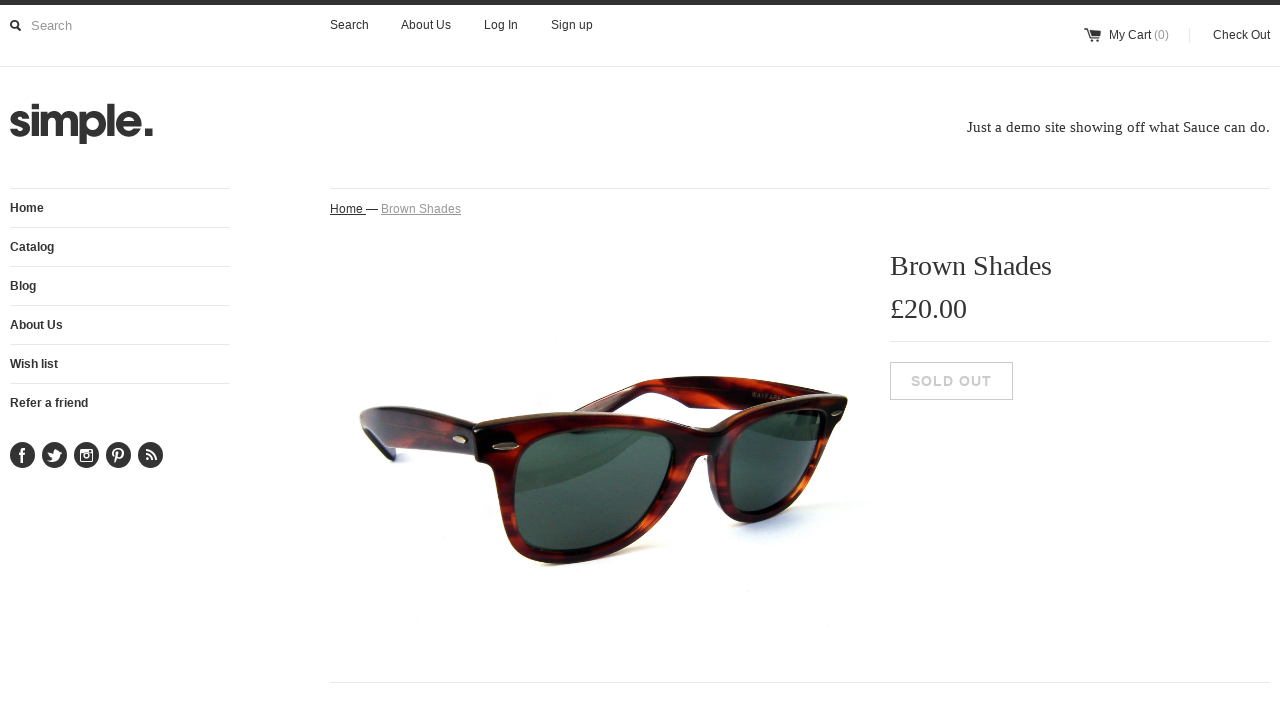

Verified product name is 'Brown Shades'
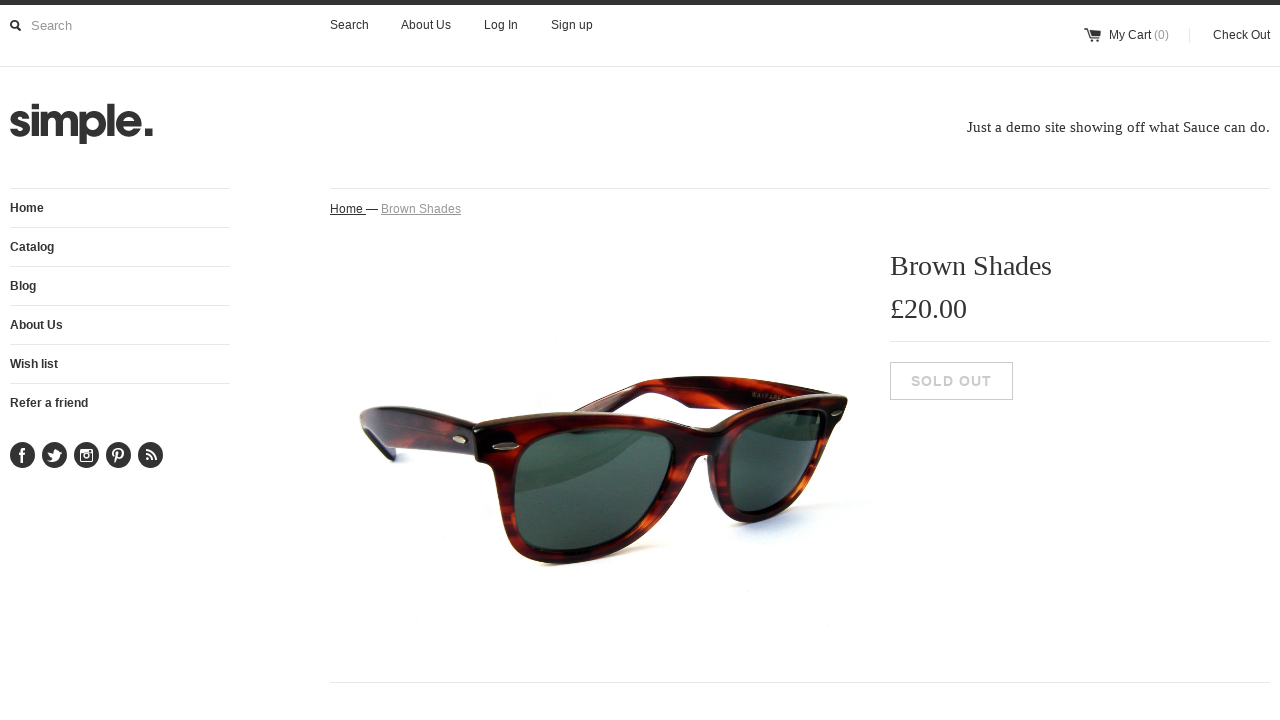

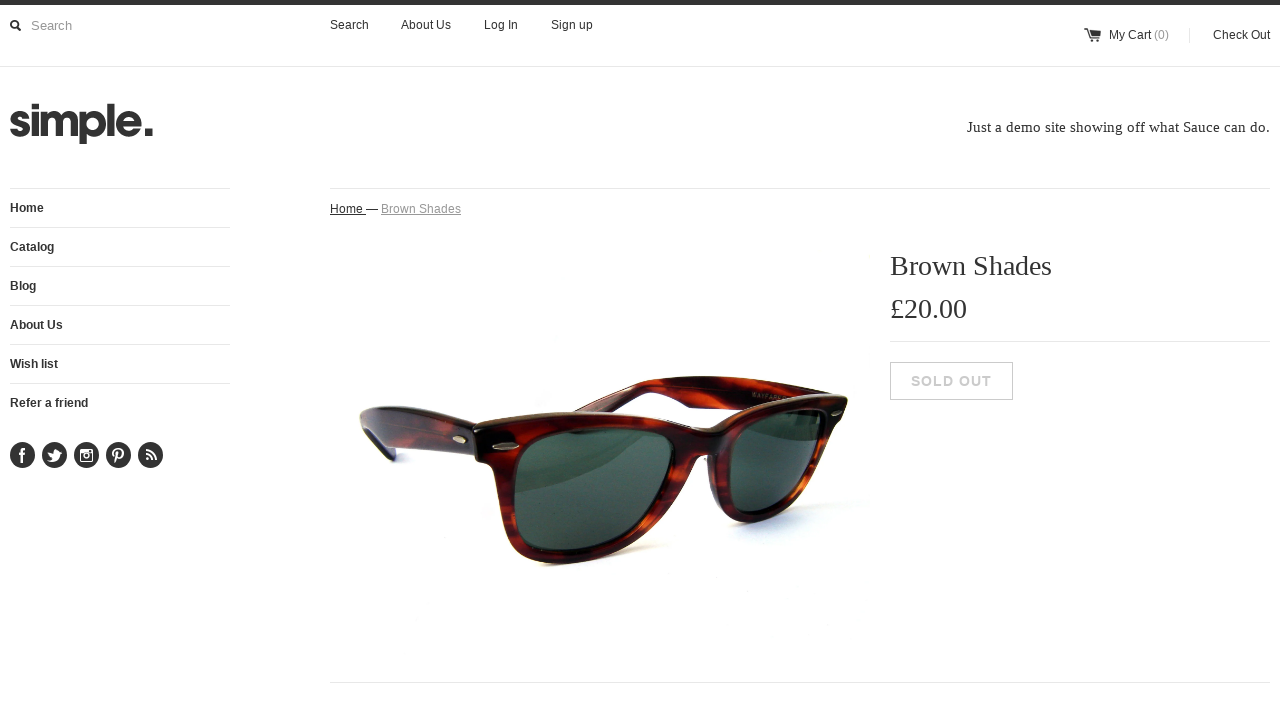